Tests drag and drop functionality by switching to an iframe on the jQuery UI demo page and dragging an element onto a drop target.

Starting URL: https://jqueryui.com/droppable/

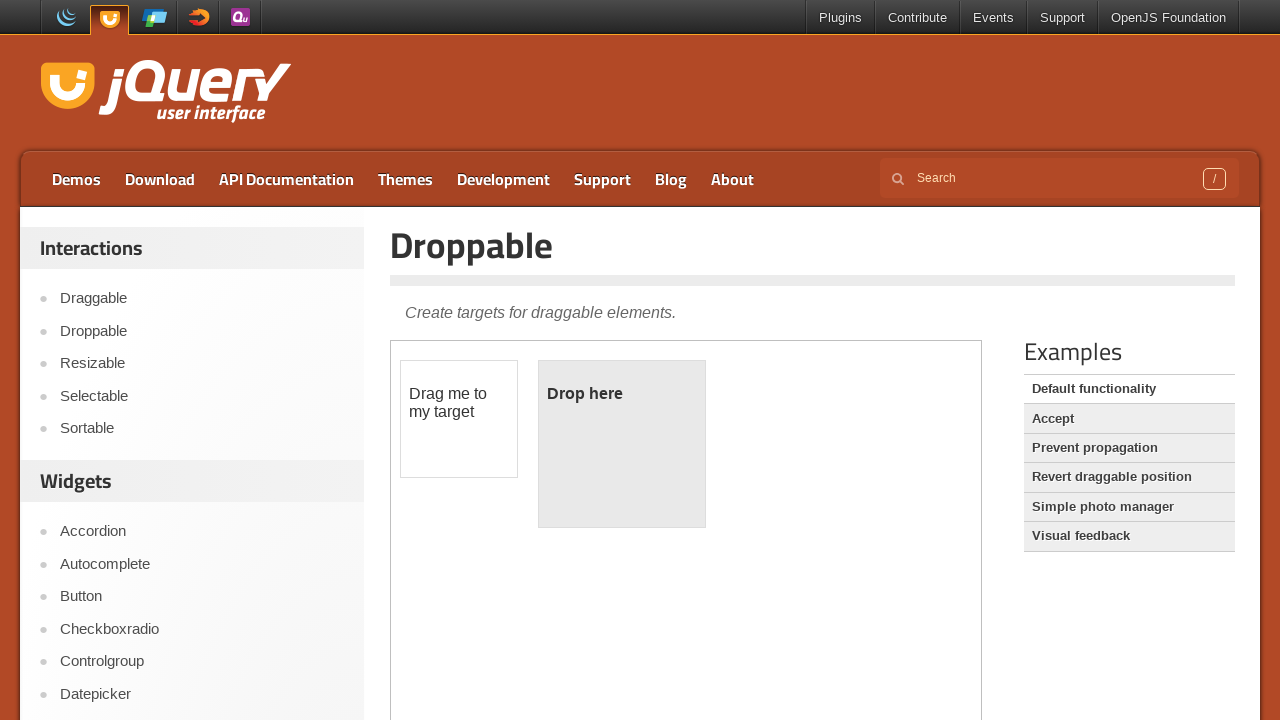

Waited for demo iframe to load
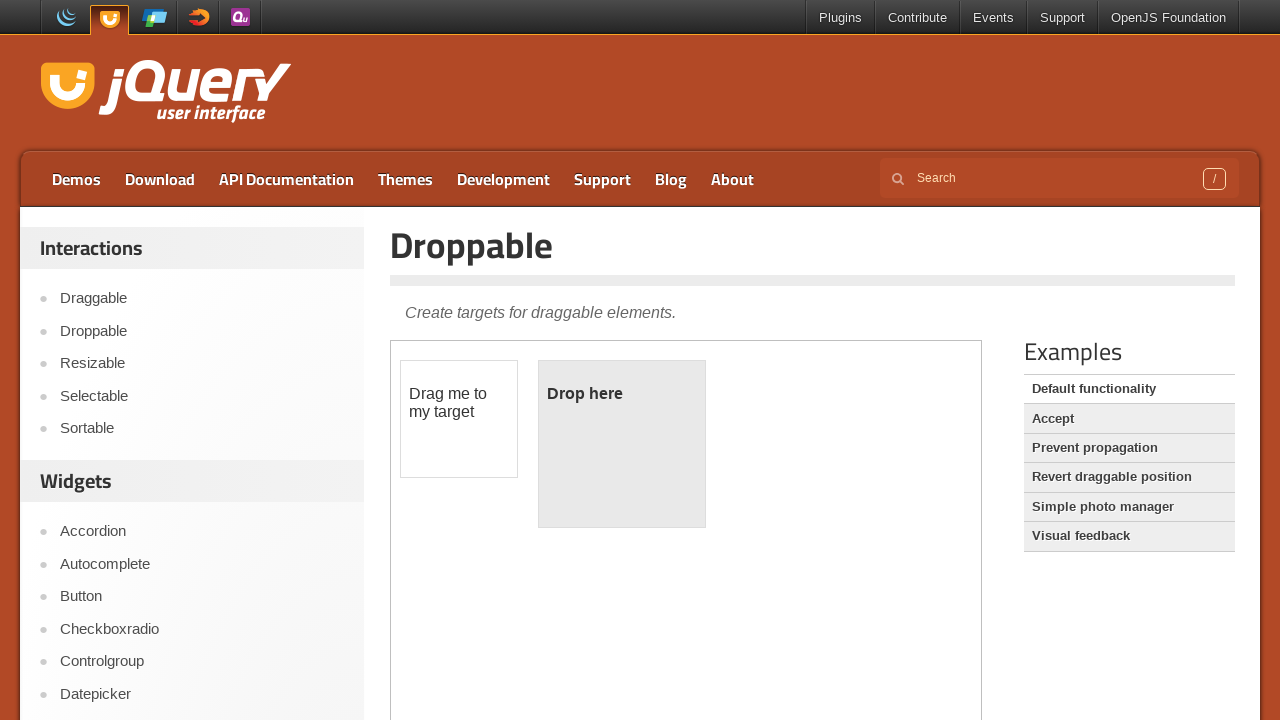

Located and switched context to demo iframe
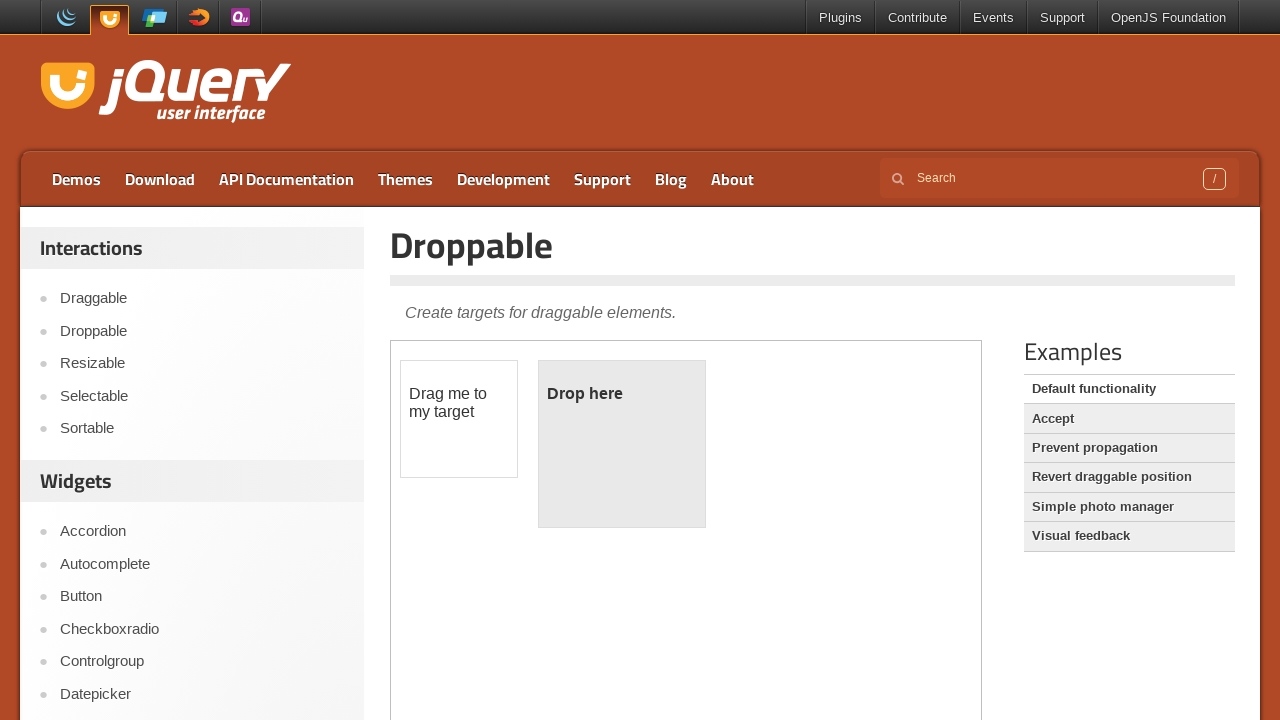

Located draggable element within iframe
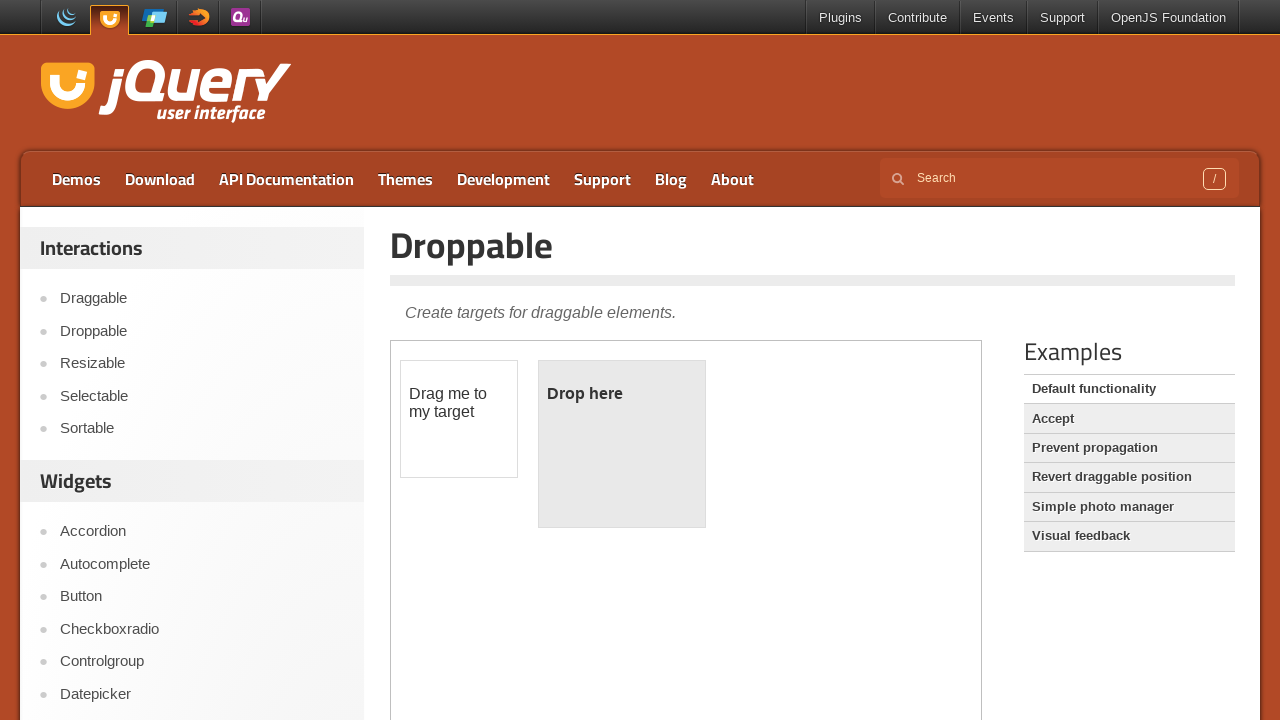

Located droppable element within iframe
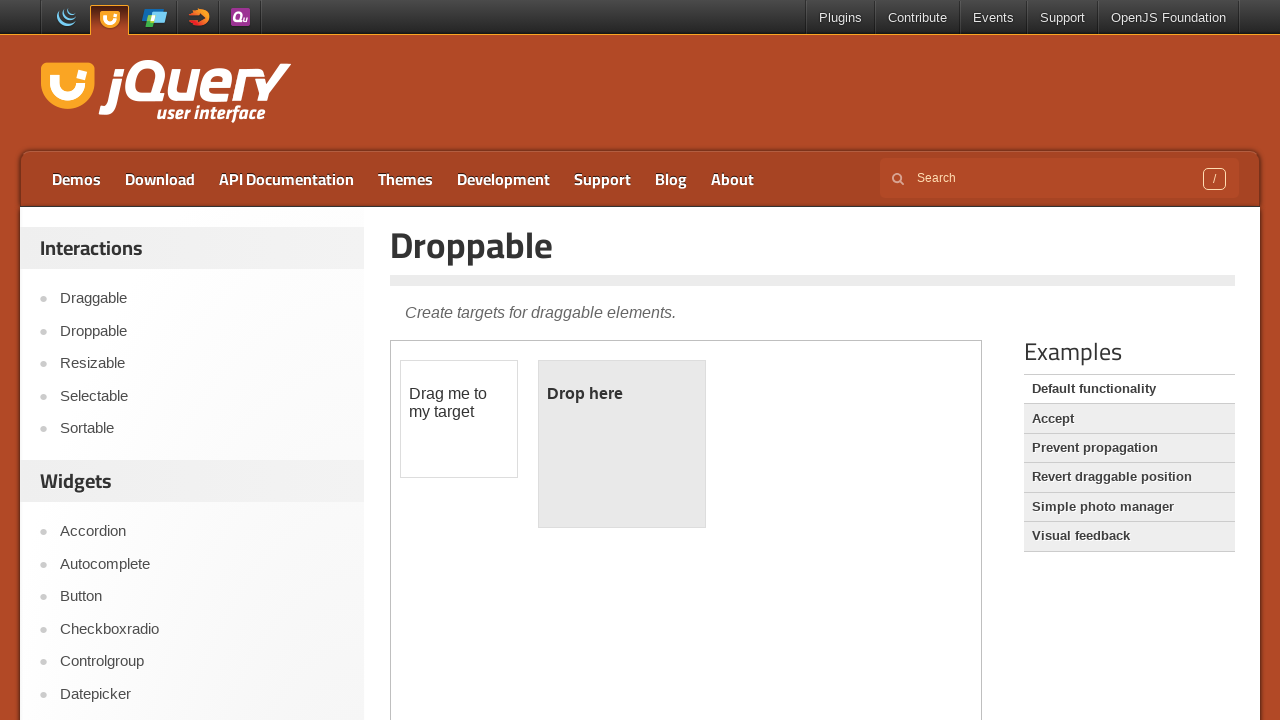

Dragged element onto drop target at (622, 444)
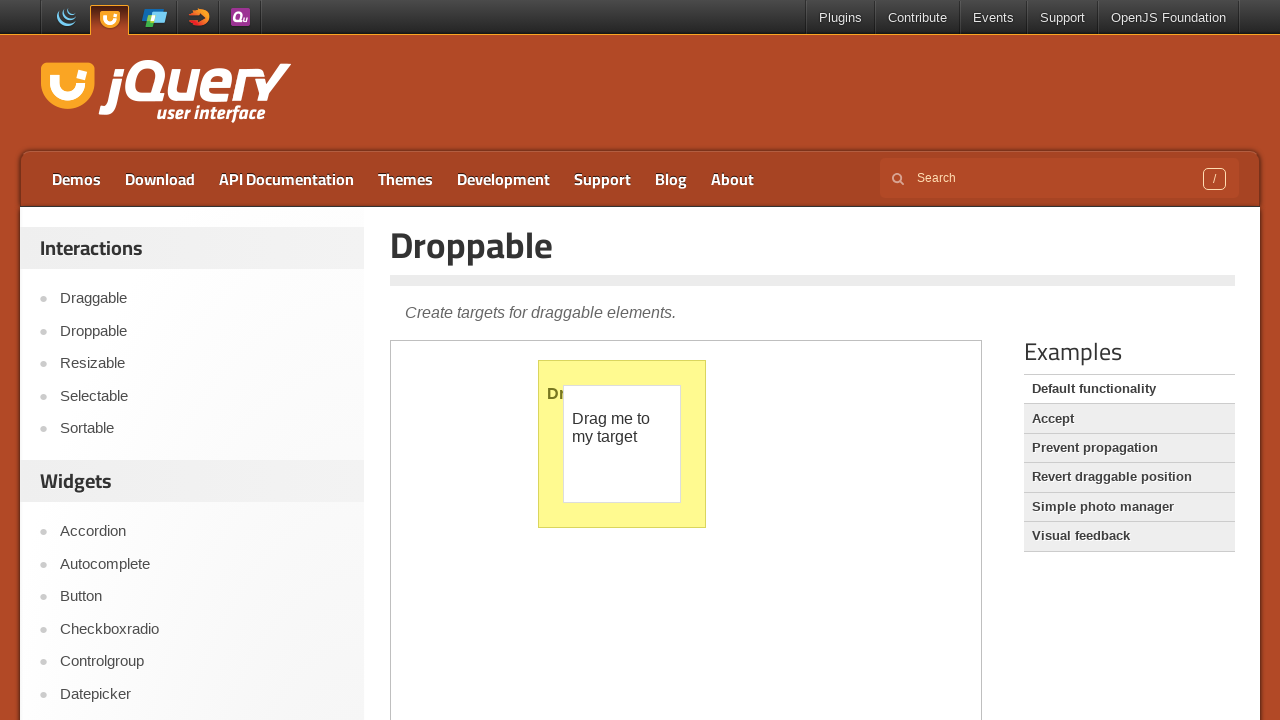

Verified drop was successful - droppable element text changed to 'Dropped!'
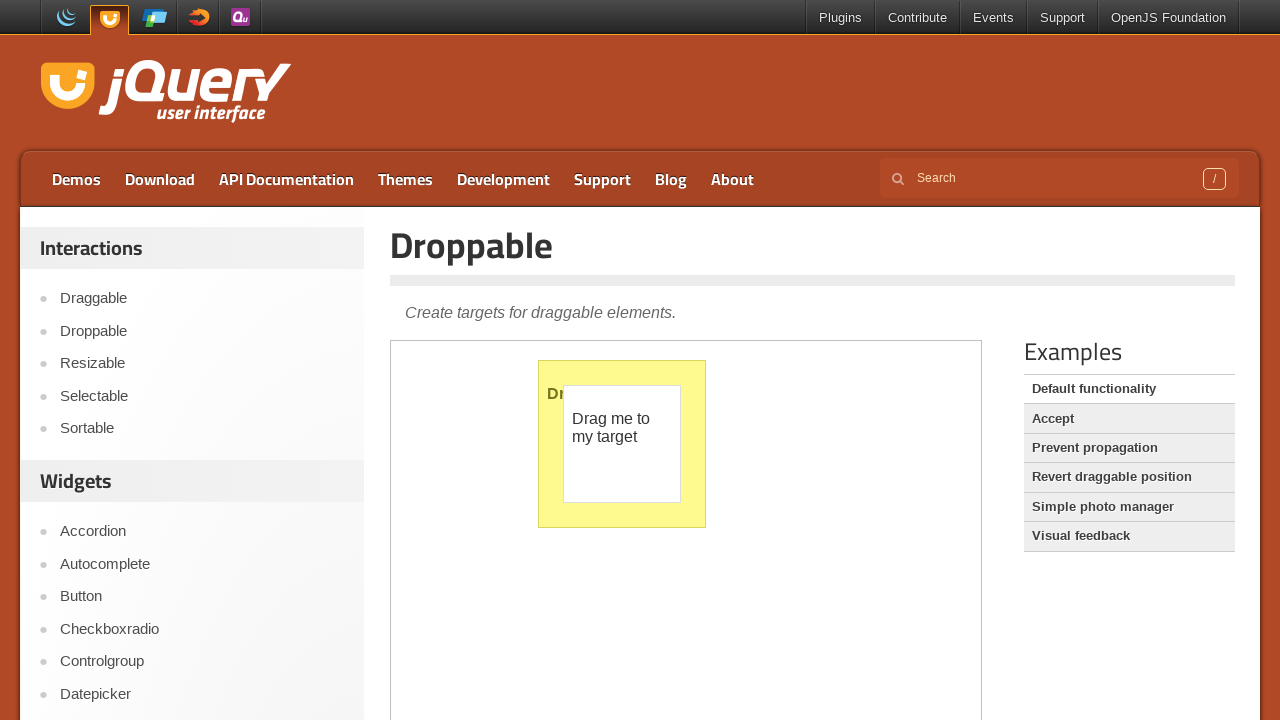

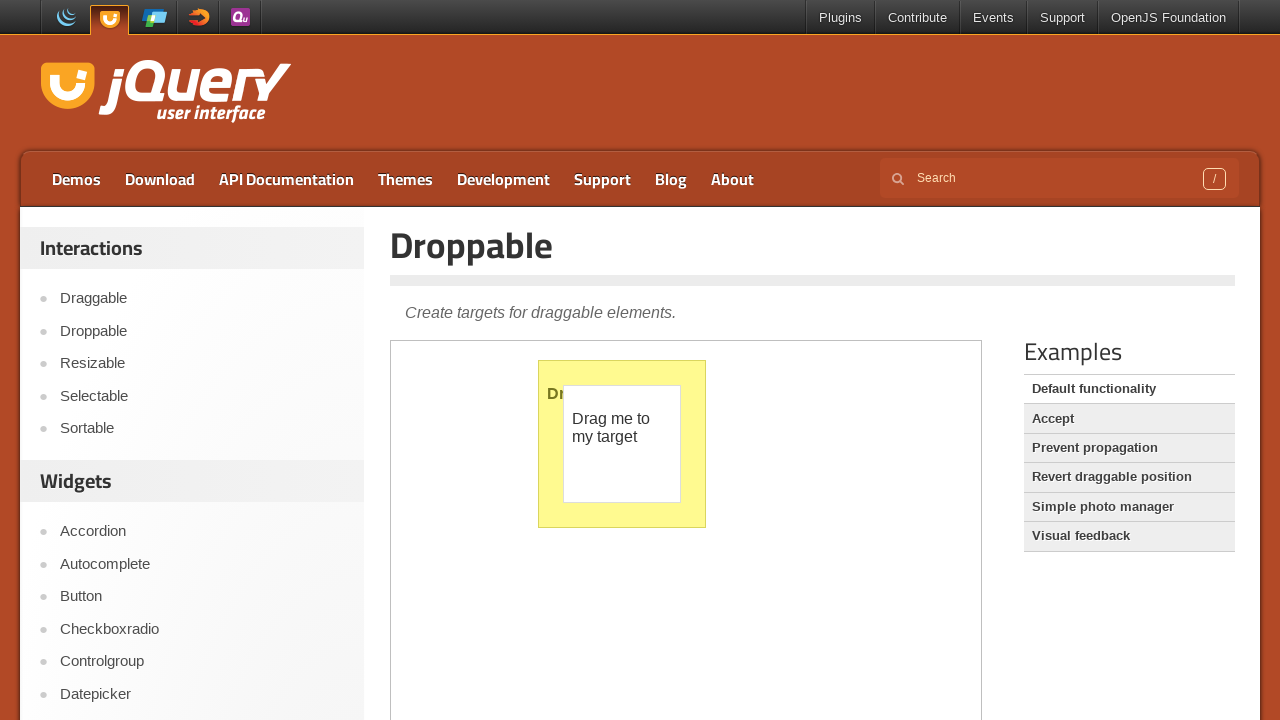